Tests the real estate price search form on Taiwan's government land registry website by selecting a city, district, and date range from dropdowns, then clicking the search button and verifying results appear.

Starting URL: https://lvr.land.moi.gov.tw

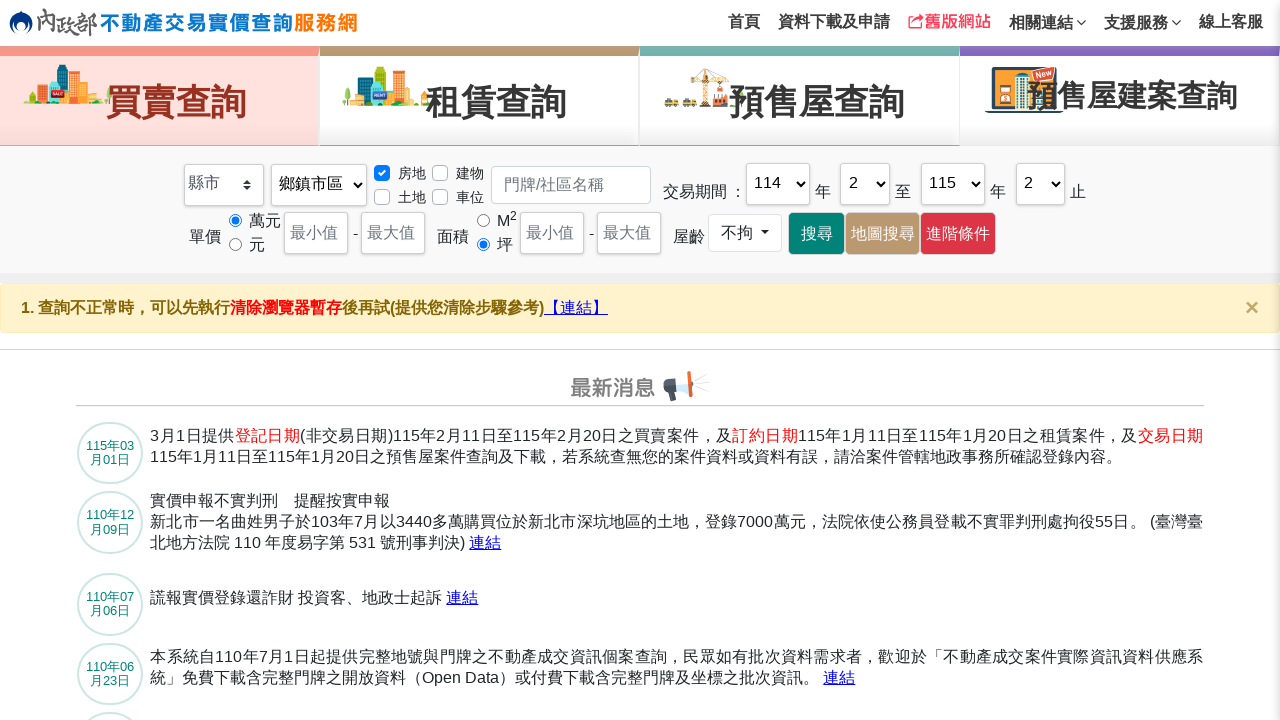

Located iframe containing the form
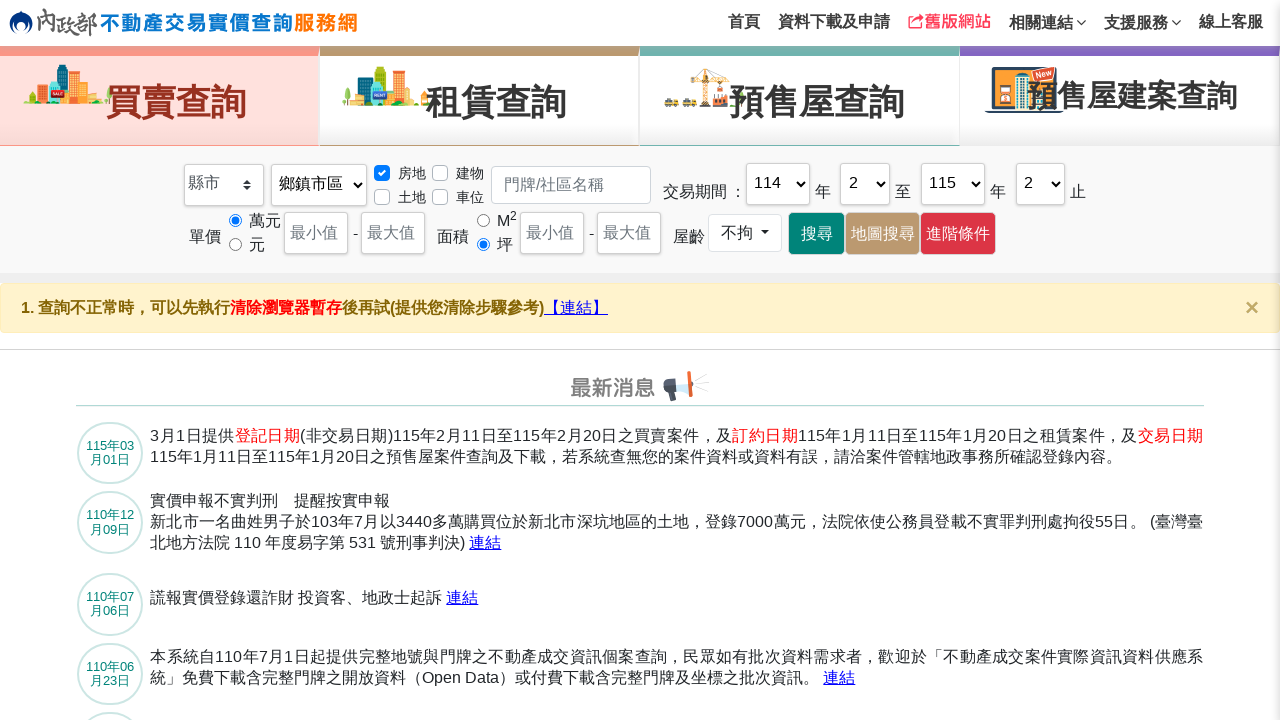

City dropdown became visible
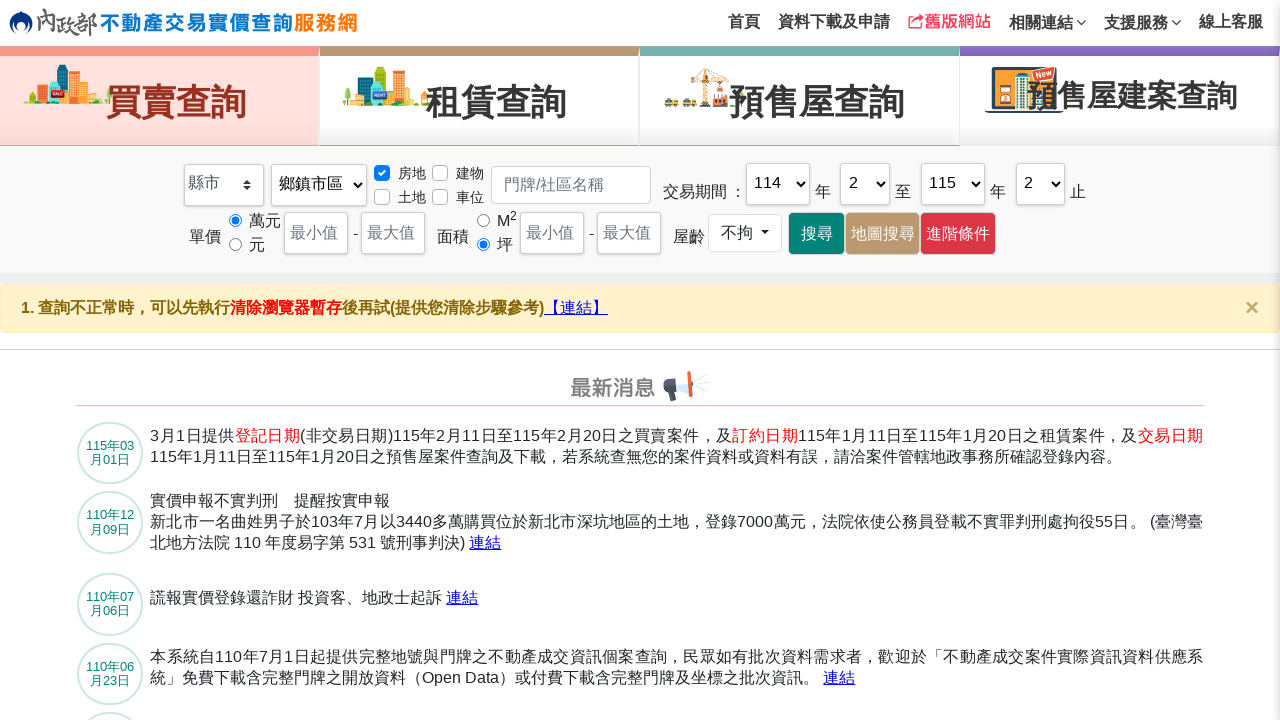

Selected New Taipei City from city dropdown on frame >> nth=0 >> internal:control=enter-frame >> #p_city
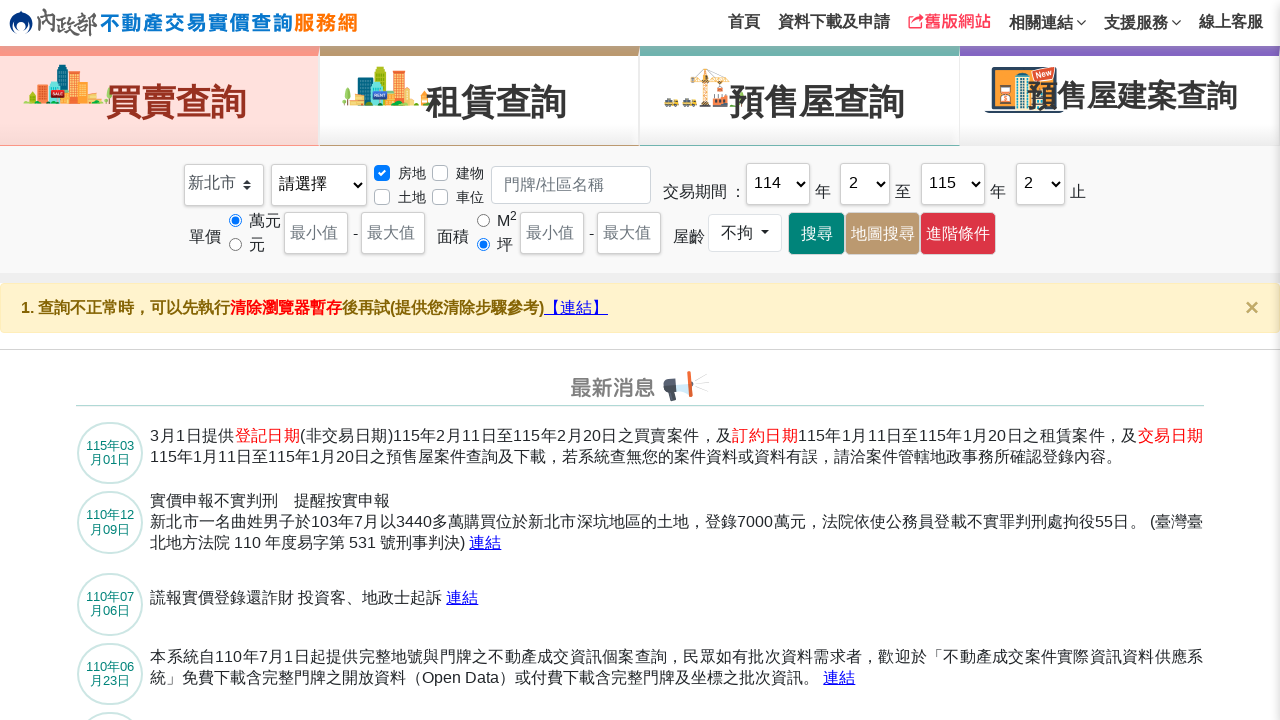

Waited 6 seconds for city selection to process
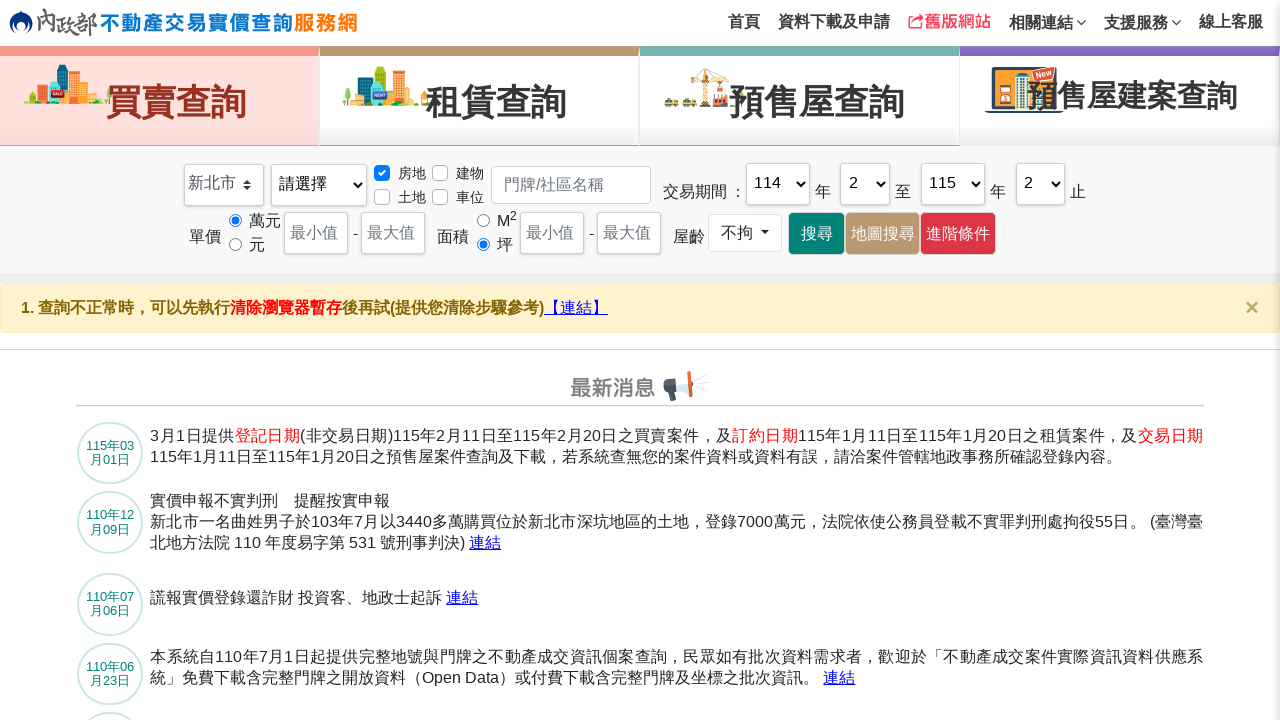

Selected first available district from district dropdown on frame >> nth=0 >> internal:control=enter-frame >> #p_town
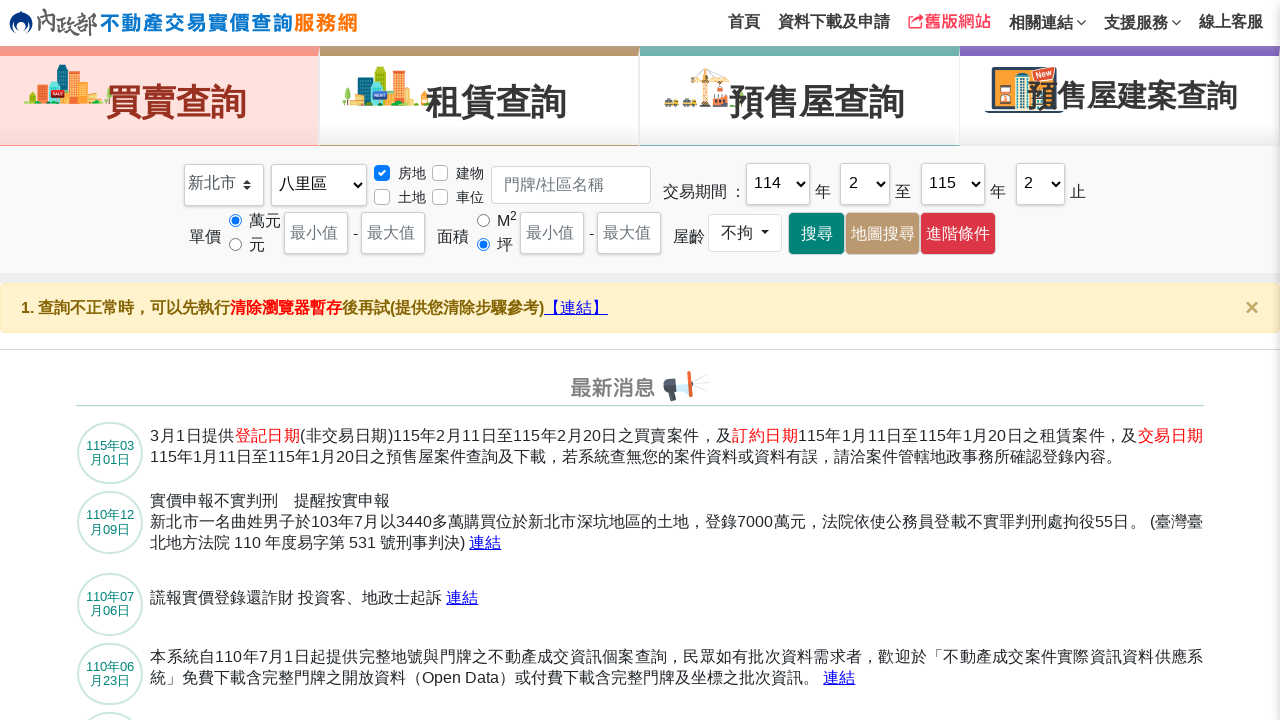

Waited 1 second for district selection to process
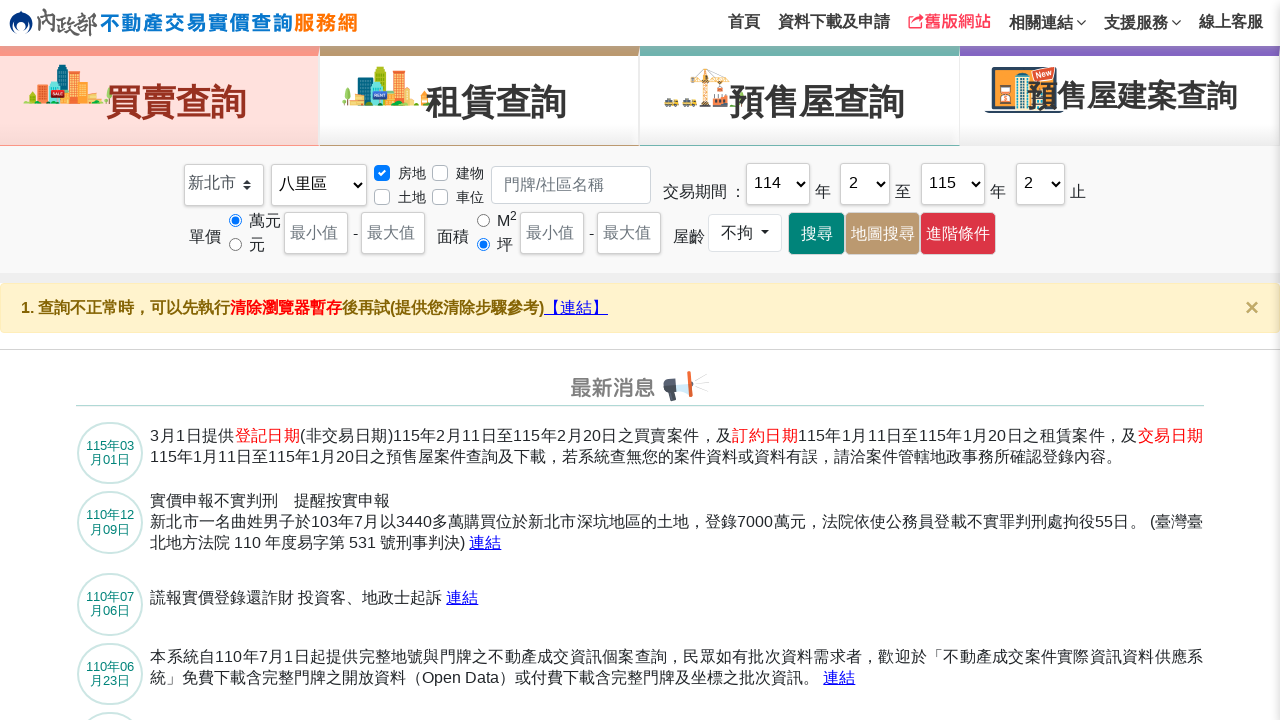

Selected start year 113 from start year dropdown on frame >> nth=0 >> internal:control=enter-frame >> #p_startY
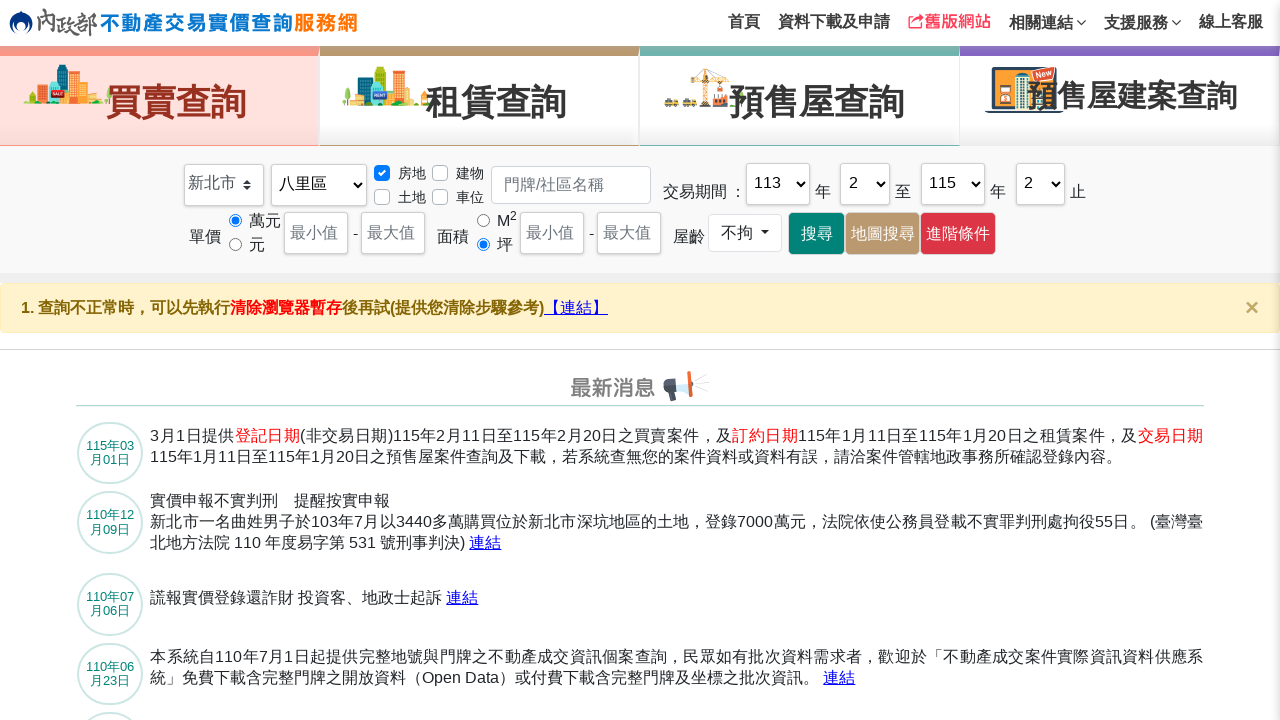

Selected start month 4 from start month dropdown on frame >> nth=0 >> internal:control=enter-frame >> #p_startM
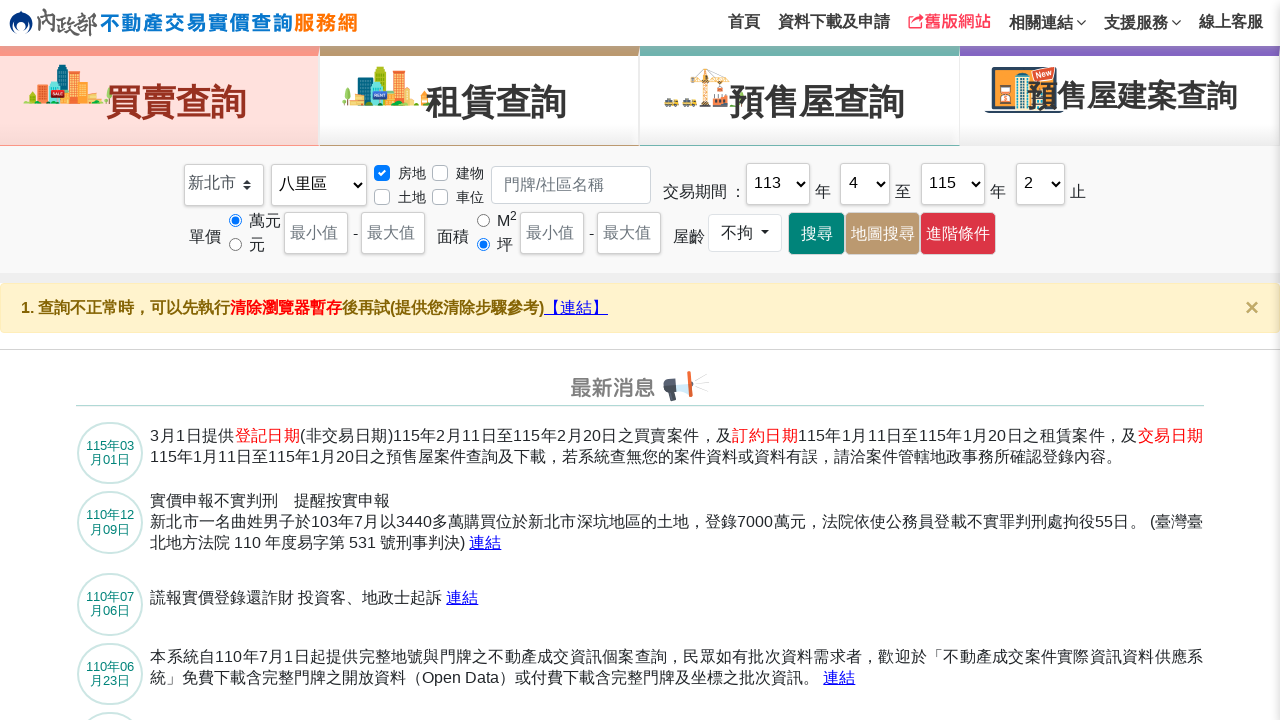

Waited 1 second for start month selection to process
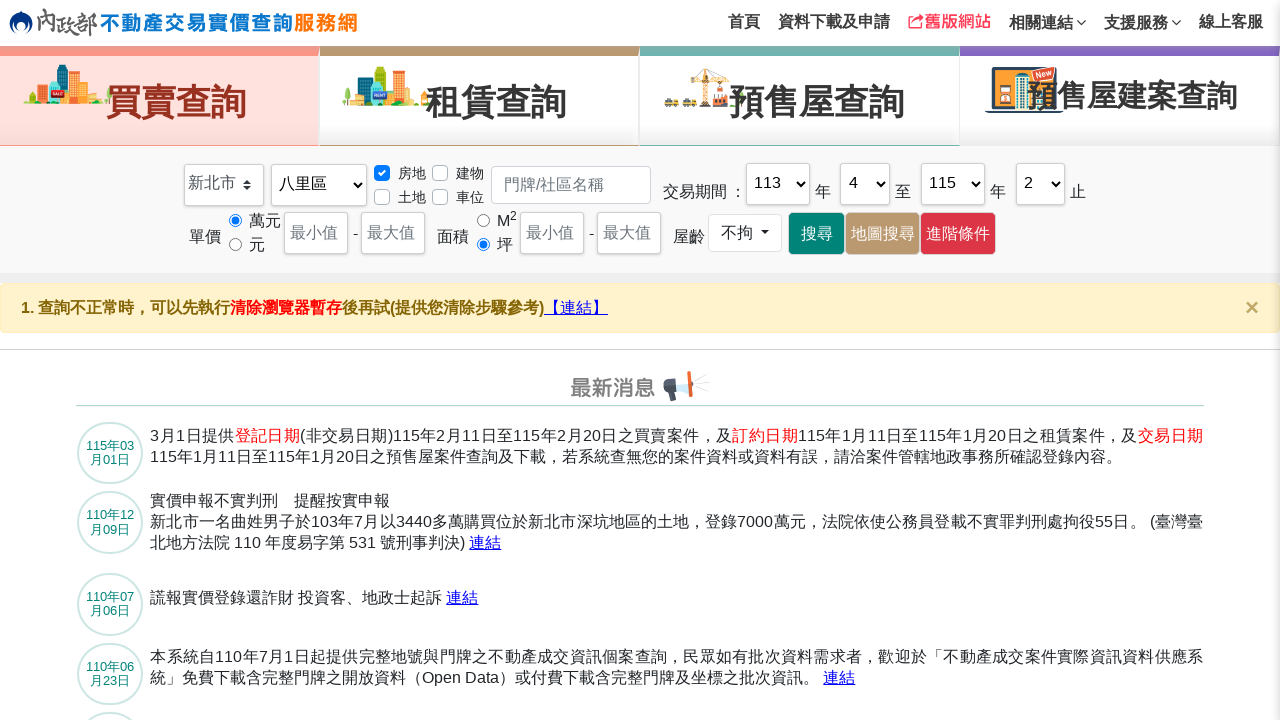

Selected end year 113 from end year dropdown on frame >> nth=0 >> internal:control=enter-frame >> #p_endY
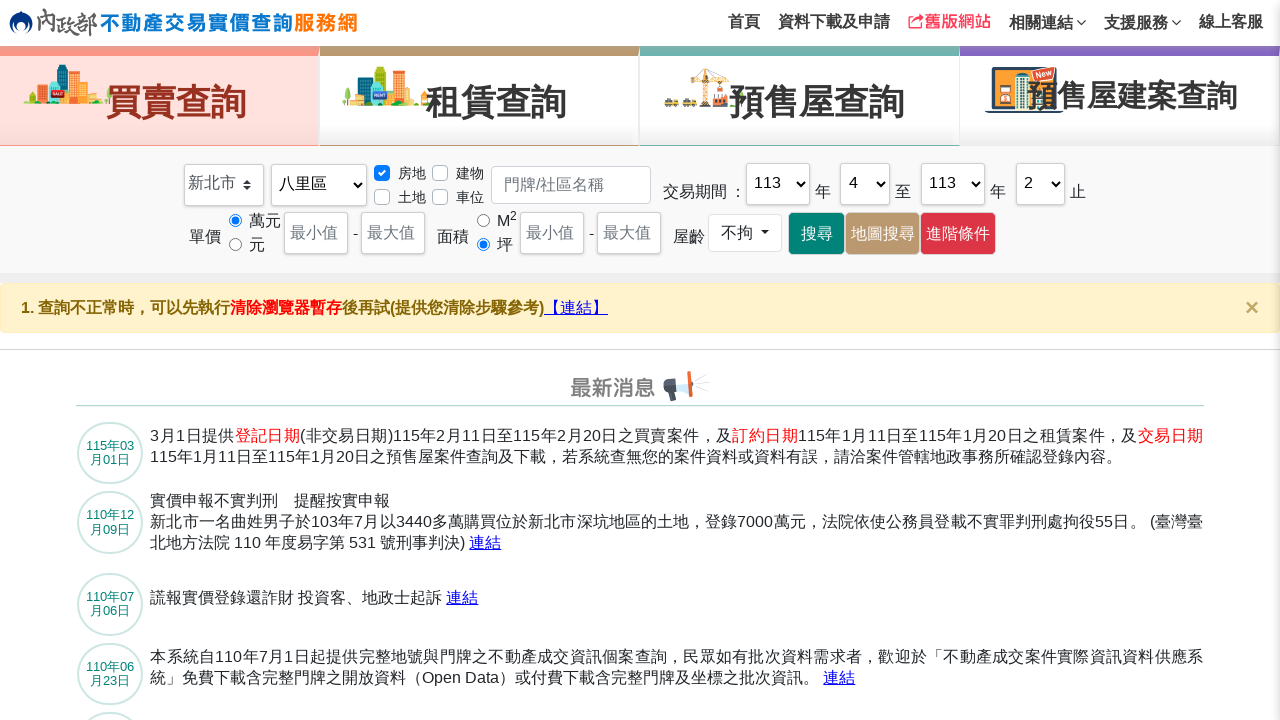

Waited 1 second for end year selection to process
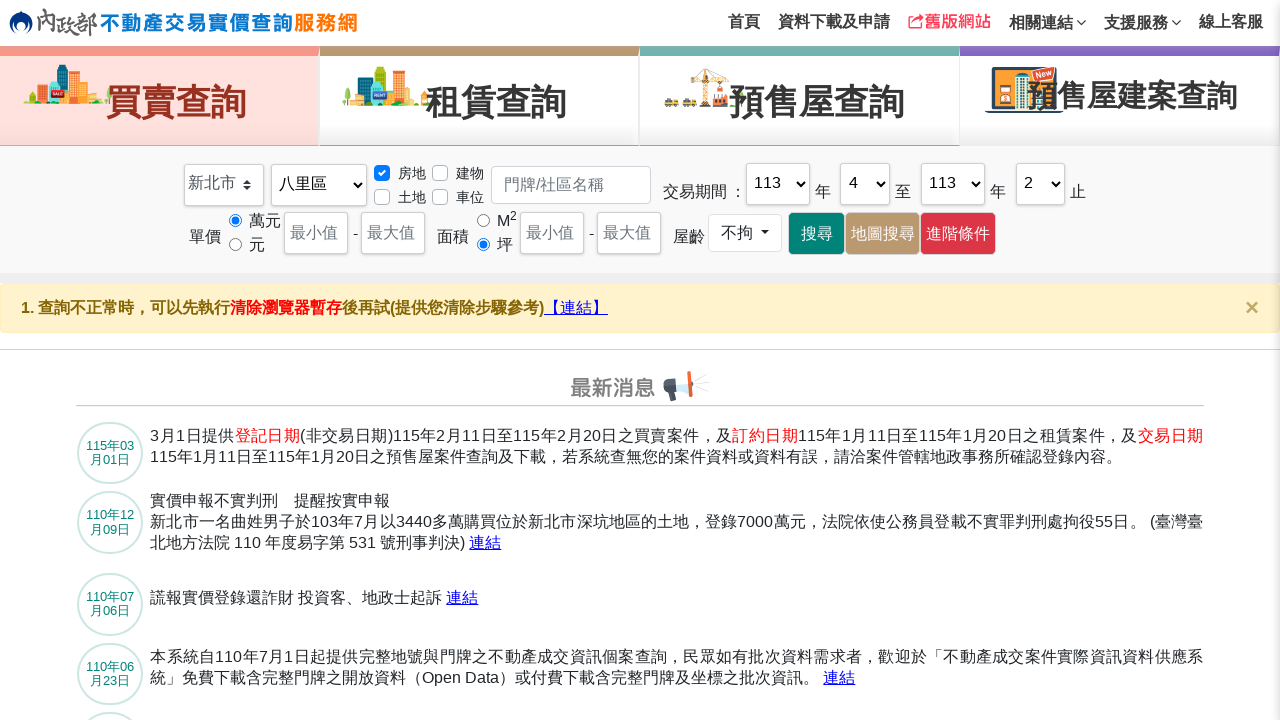

Selected end month 6 from end month dropdown on frame >> nth=0 >> internal:control=enter-frame >> #p_endM
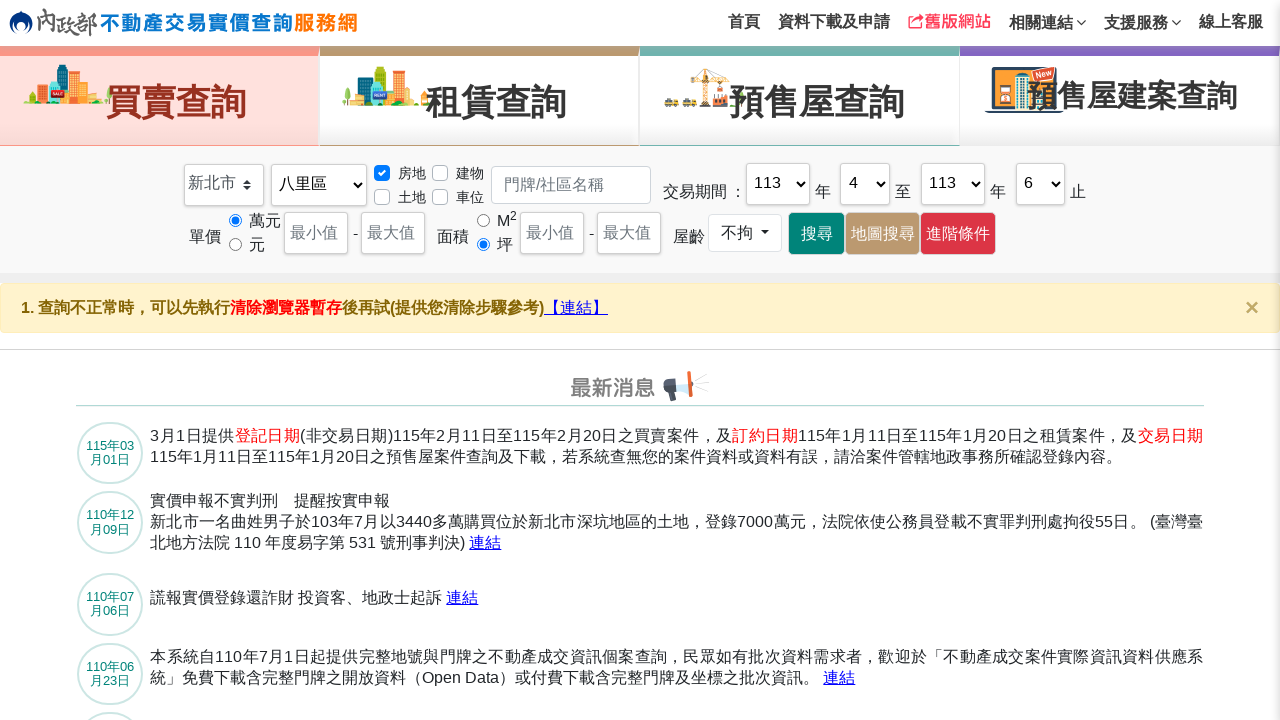

Waited 3 seconds for end month selection to process
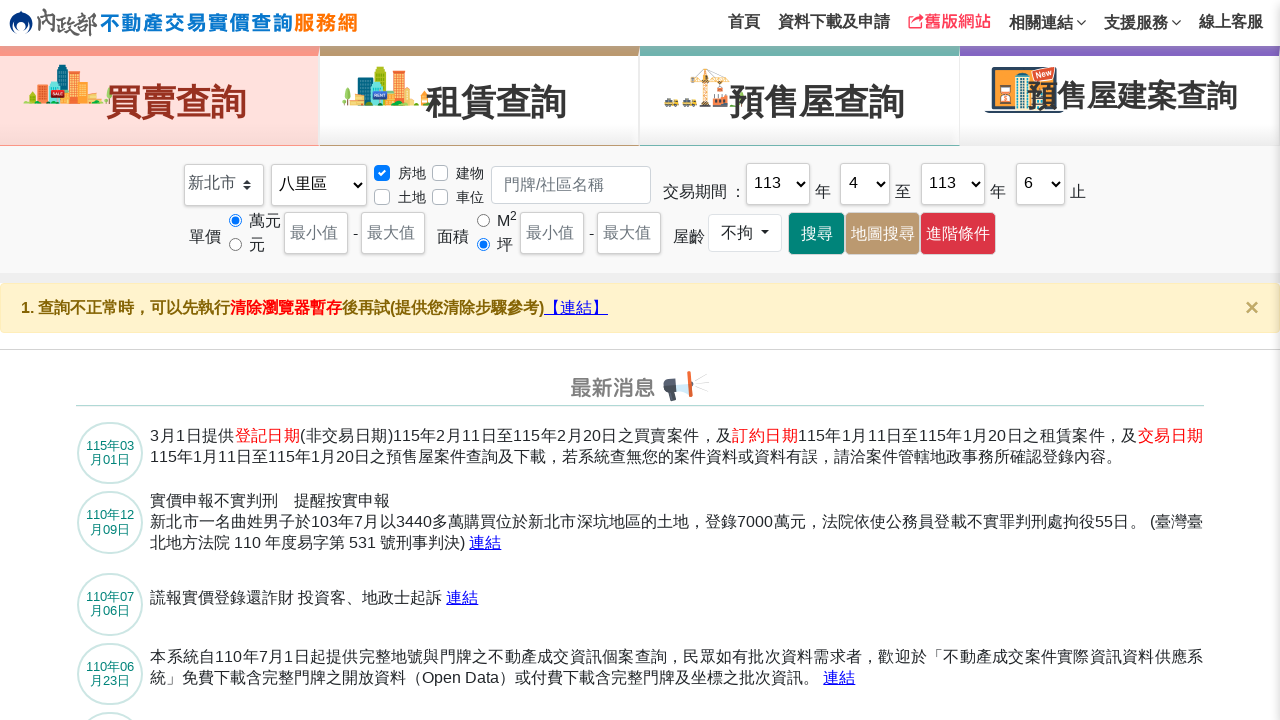

Located search button elements
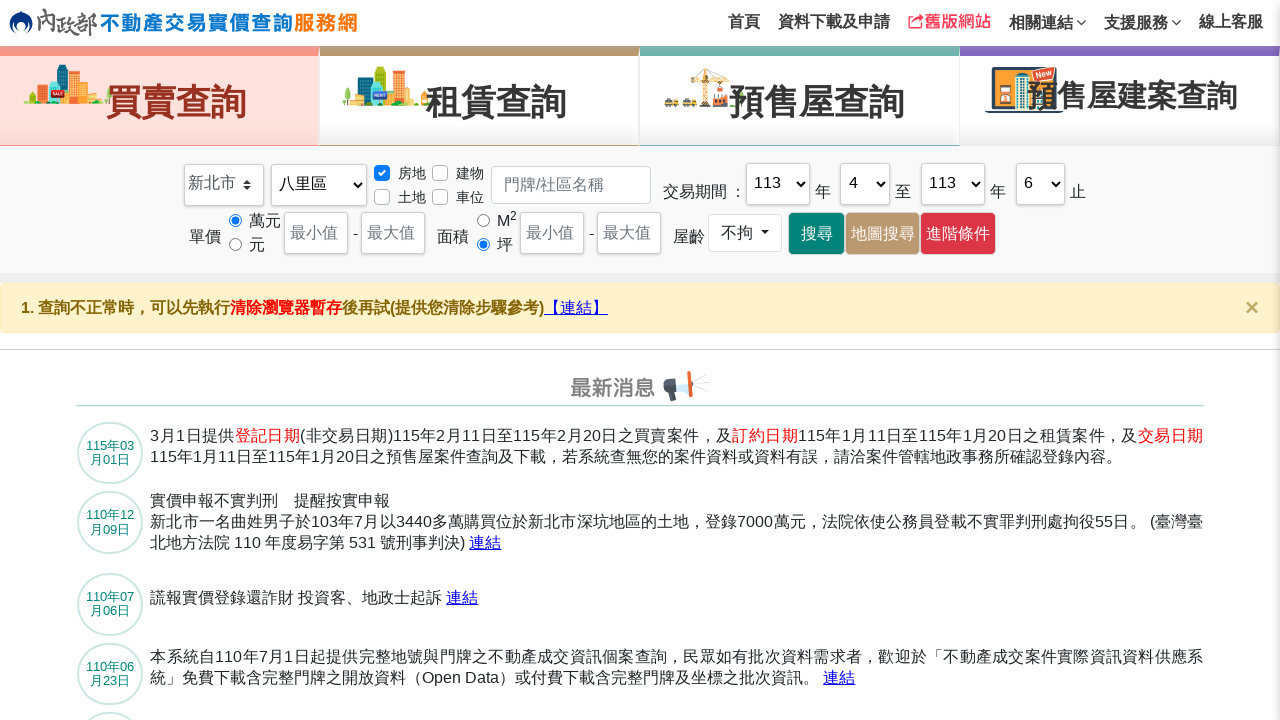

Clicked the search button to execute search query at (817, 234) on frame >> nth=0 >> internal:control=enter-frame >> .btn-a >> nth=1
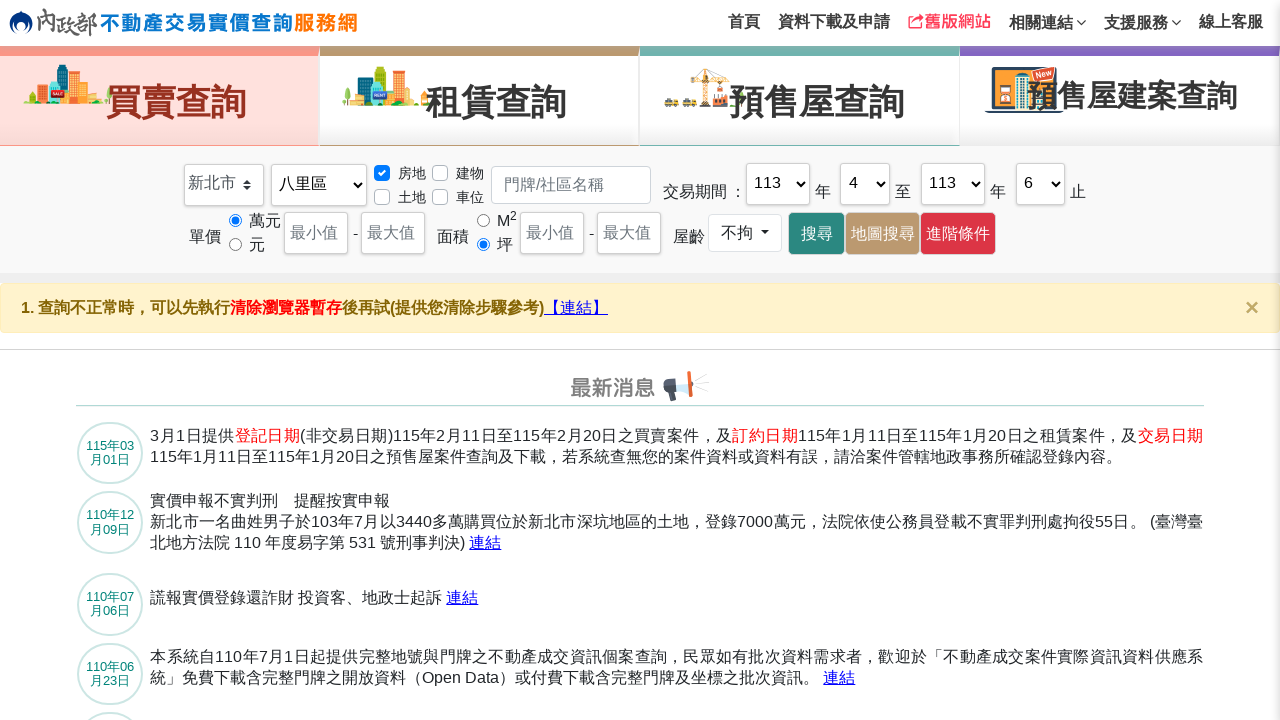

Search results table appeared on the page
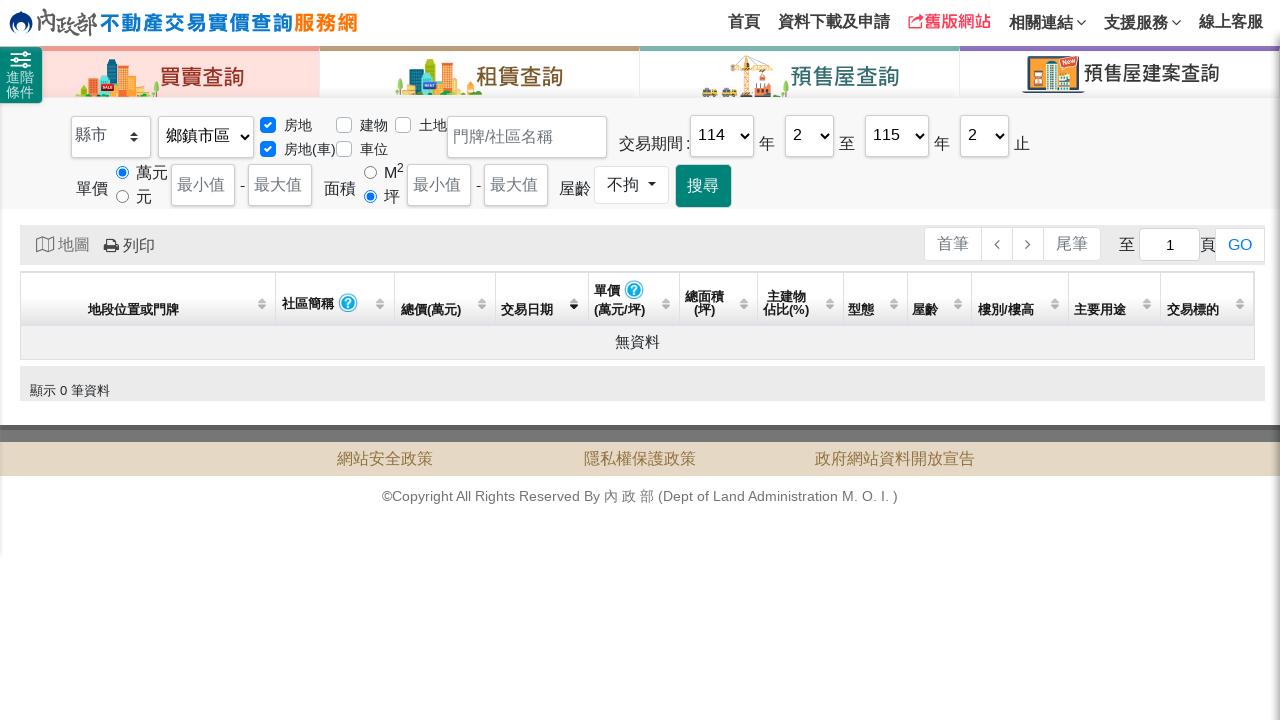

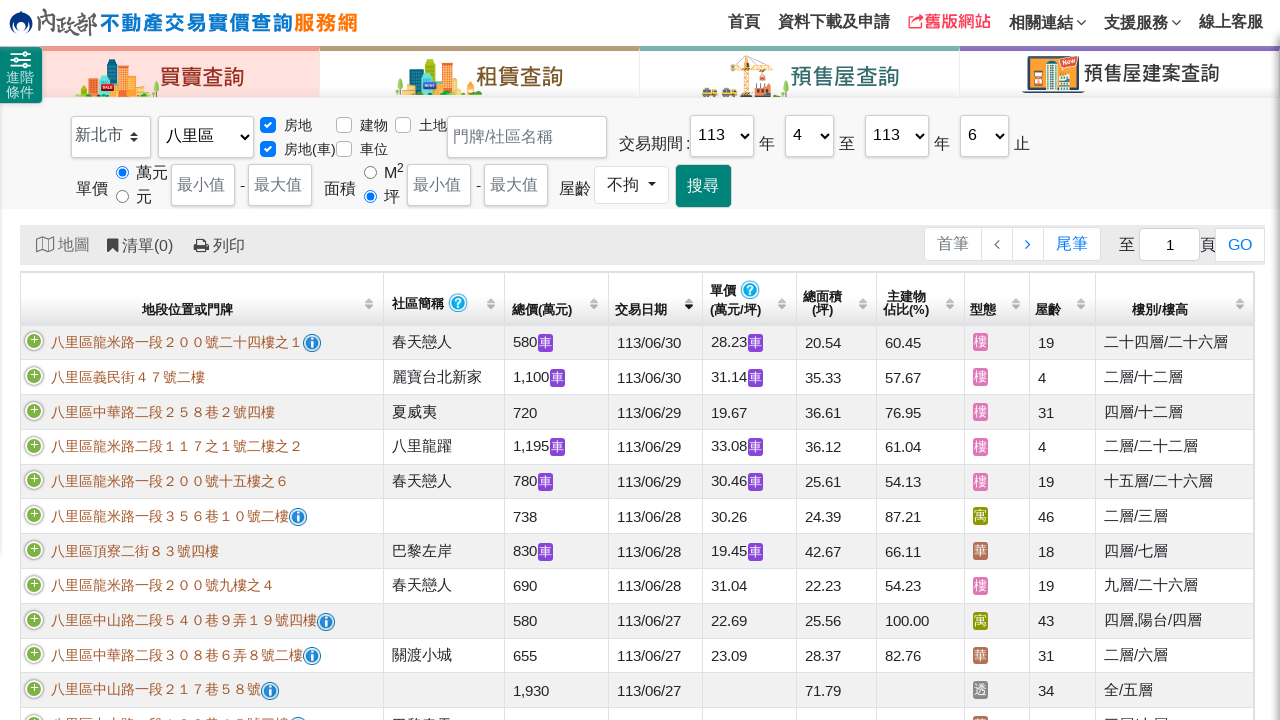